Tests JavaScript prompt alert functionality by clicking on alert buttons, entering text into a prompt, and accepting it

Starting URL: http://demo.automationtesting.in/Alerts.html

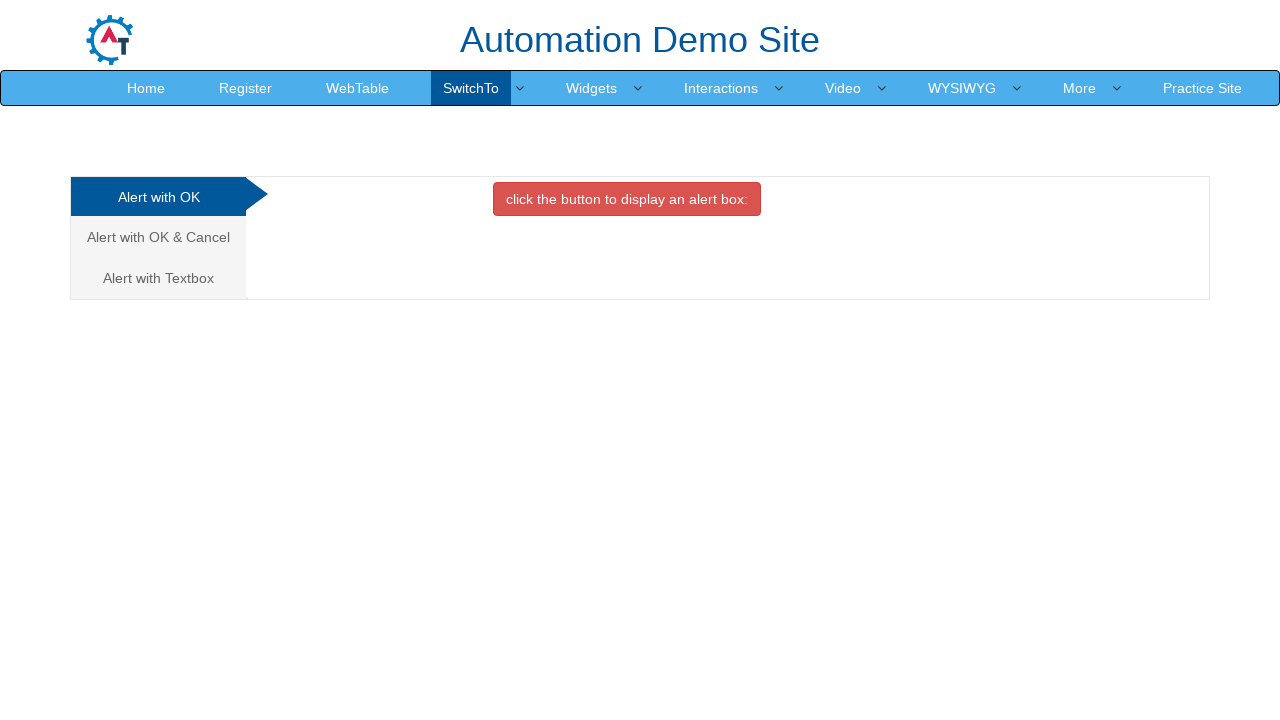

Clicked on 'Alert with Textbox' tab at (158, 278) on xpath=//a[text()='Alert with Textbox ']
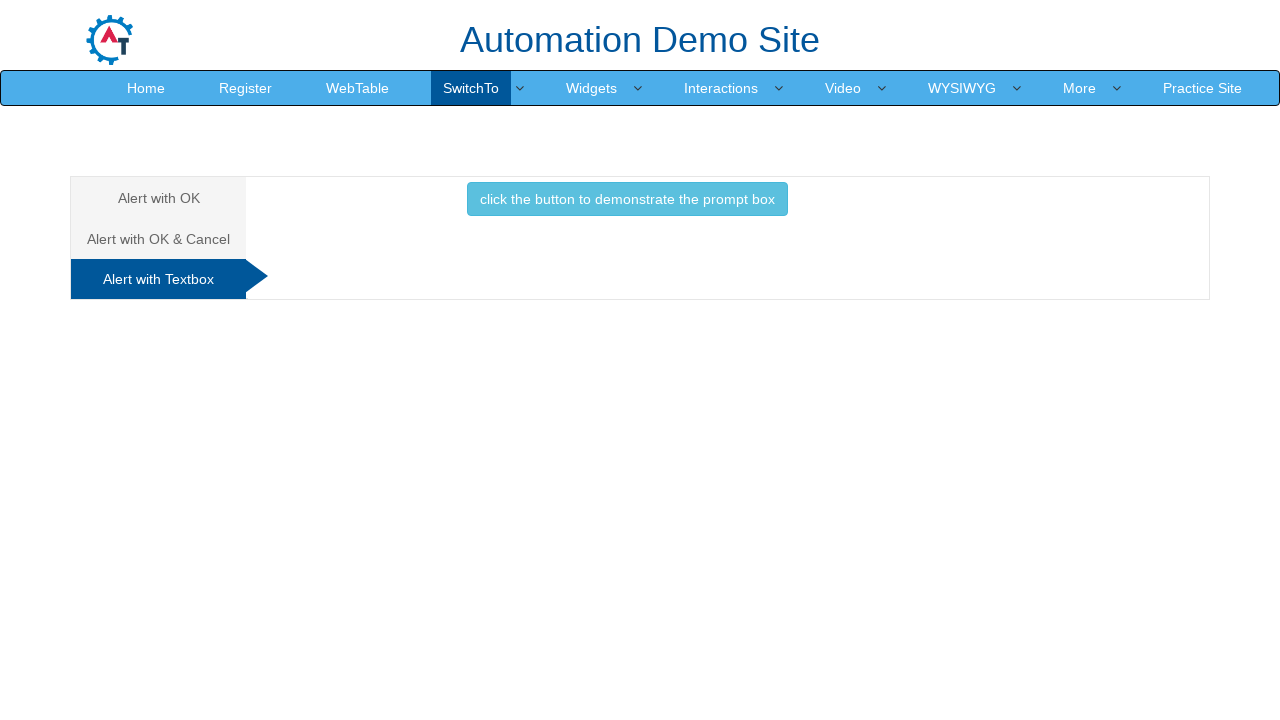

Clicked button to trigger prompt alert at (627, 199) on xpath=//button[text()='click the button to demonstrate the prompt box ']
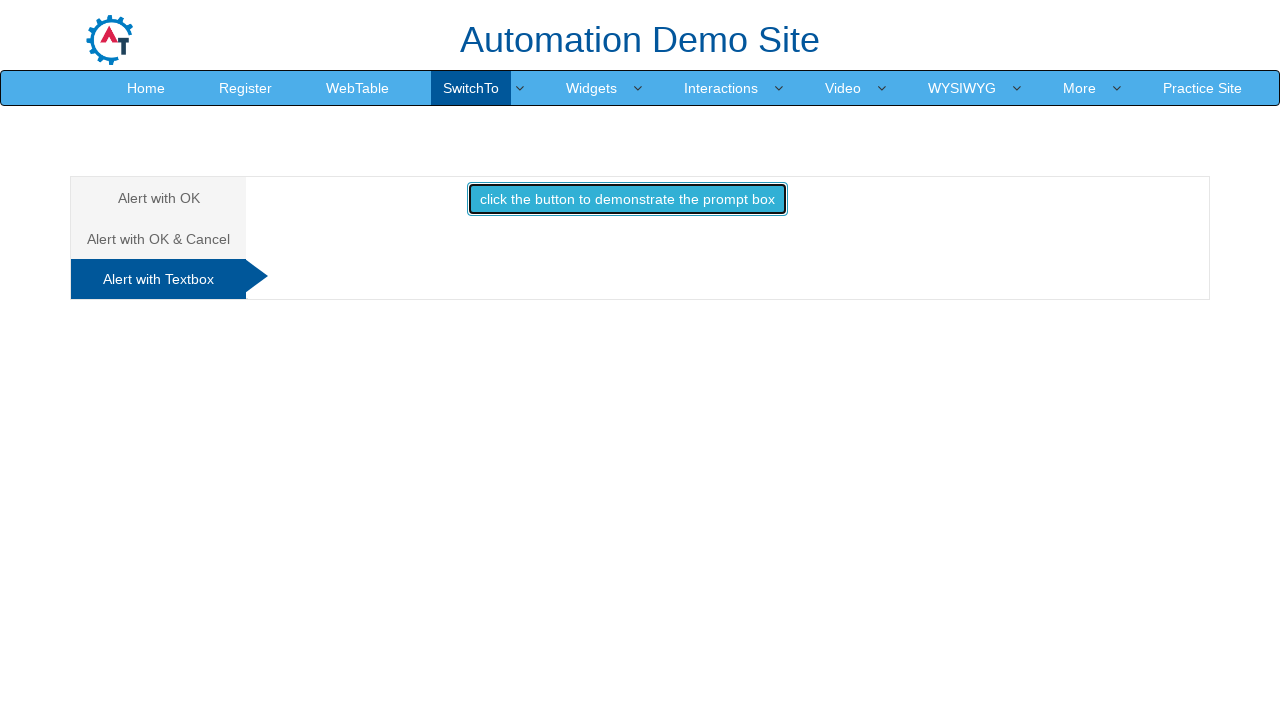

Set up dialog handler to accept prompt with text 'My village is Jalgaon'
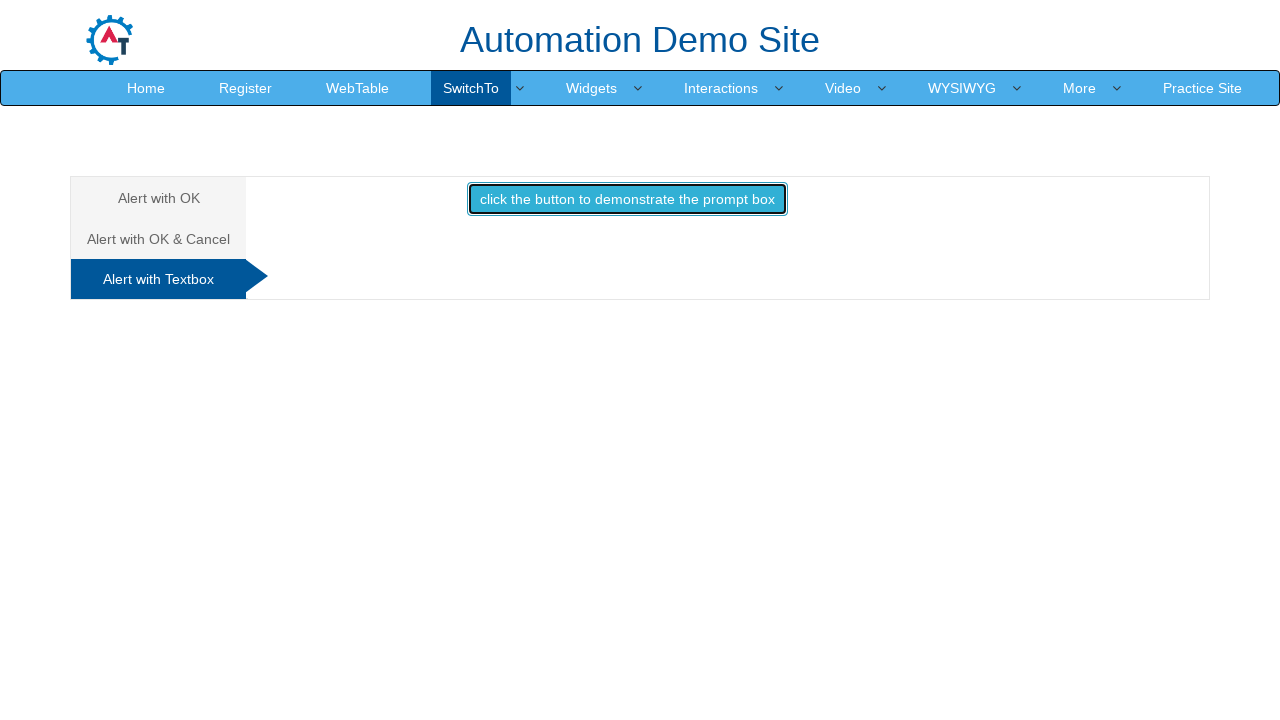

Clicked button again to trigger prompt dialog with handler active at (627, 199) on xpath=//button[text()='click the button to demonstrate the prompt box ']
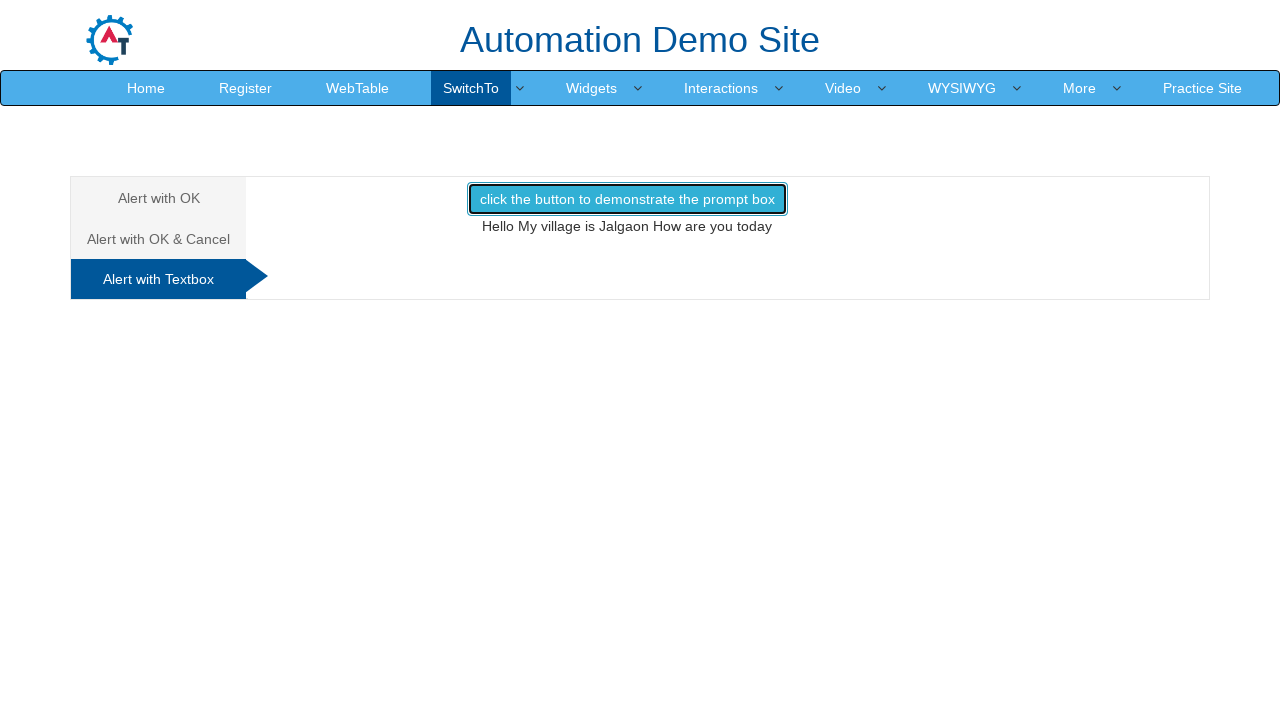

Verified that prompt result text appeared on the page
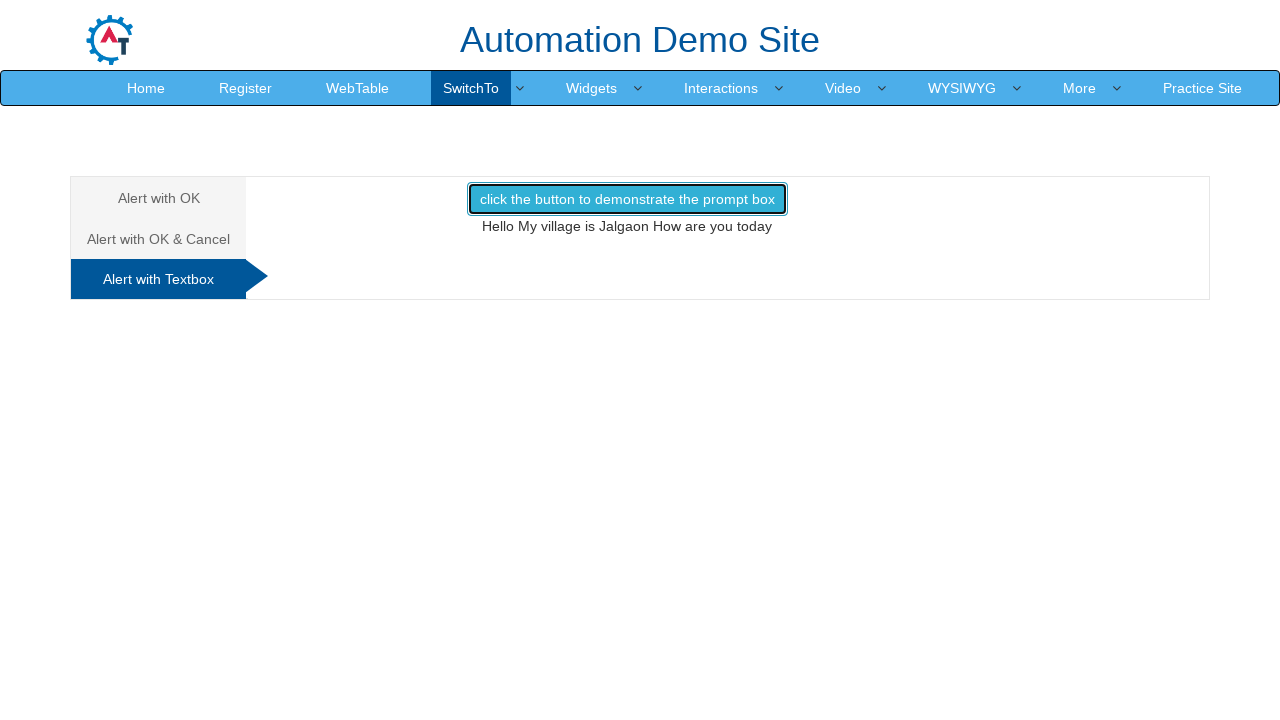

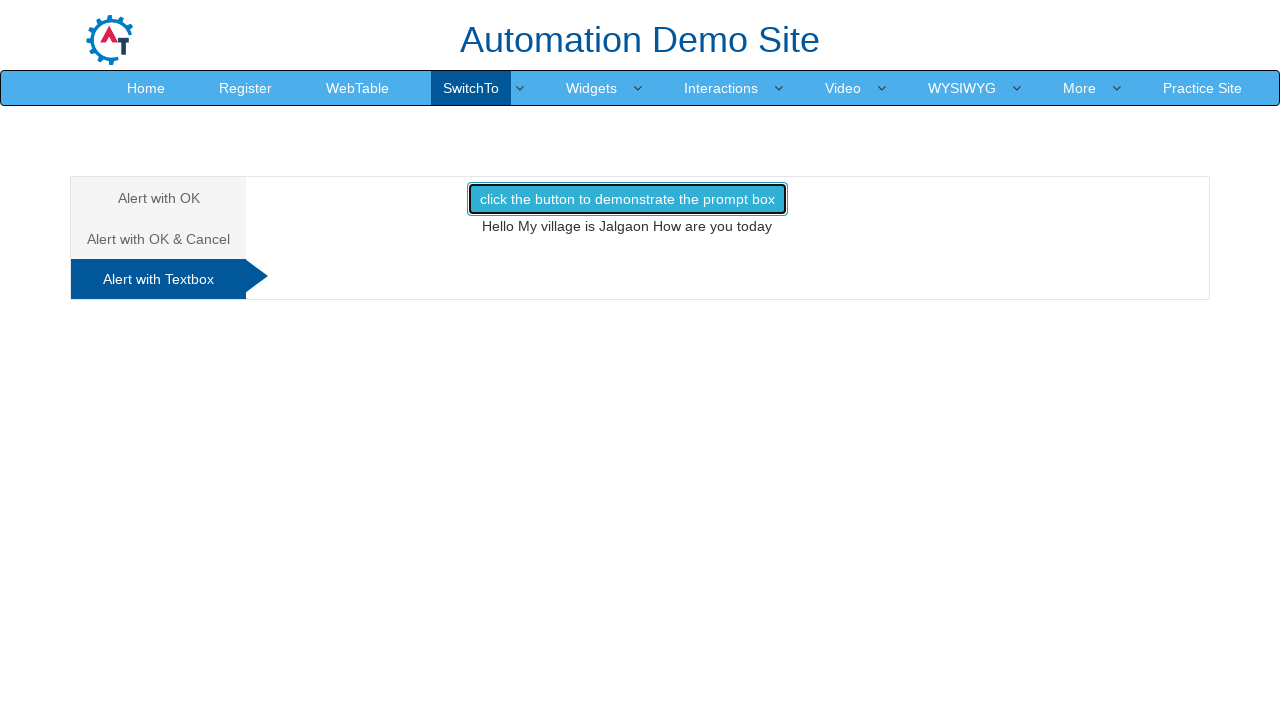